Tests the hide/show toggle functionality on W3Schools by clicking a toggle button and verifying the visibility state of a div element changes

Starting URL: https://www.w3schools.com/howto/howto_js_toggle_hide_show.asp

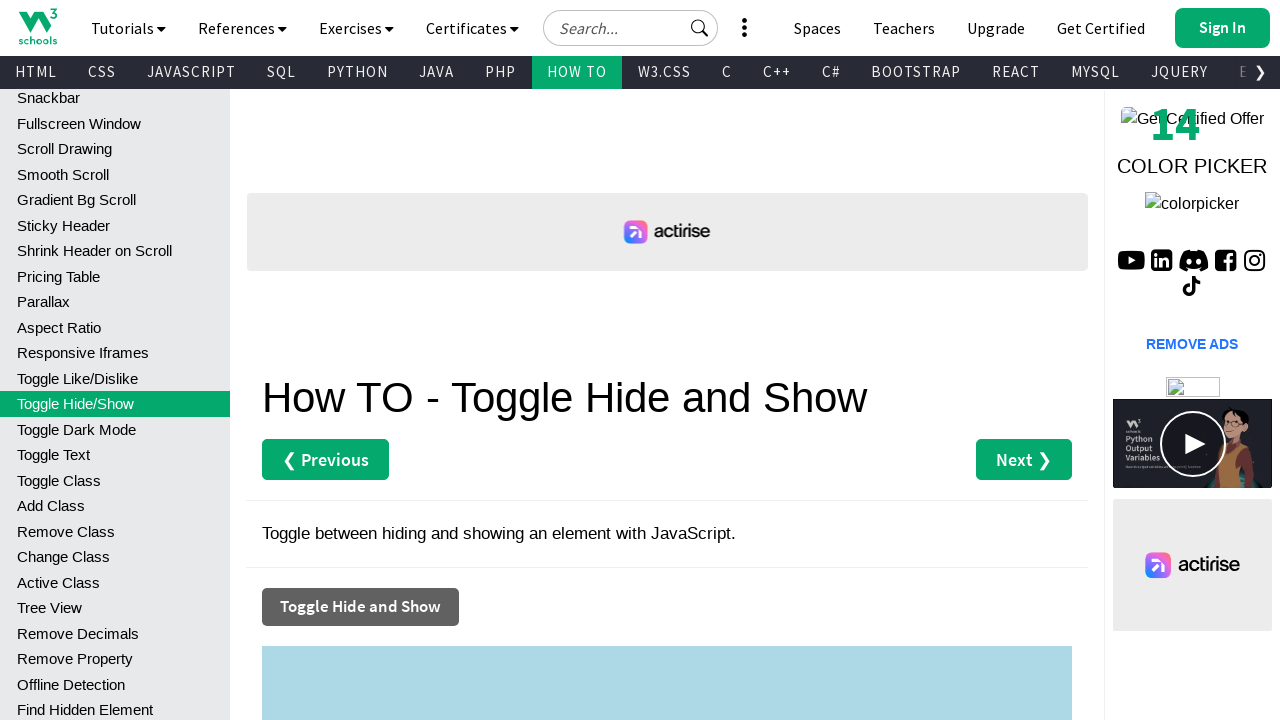

Checked initial visibility state of the div element
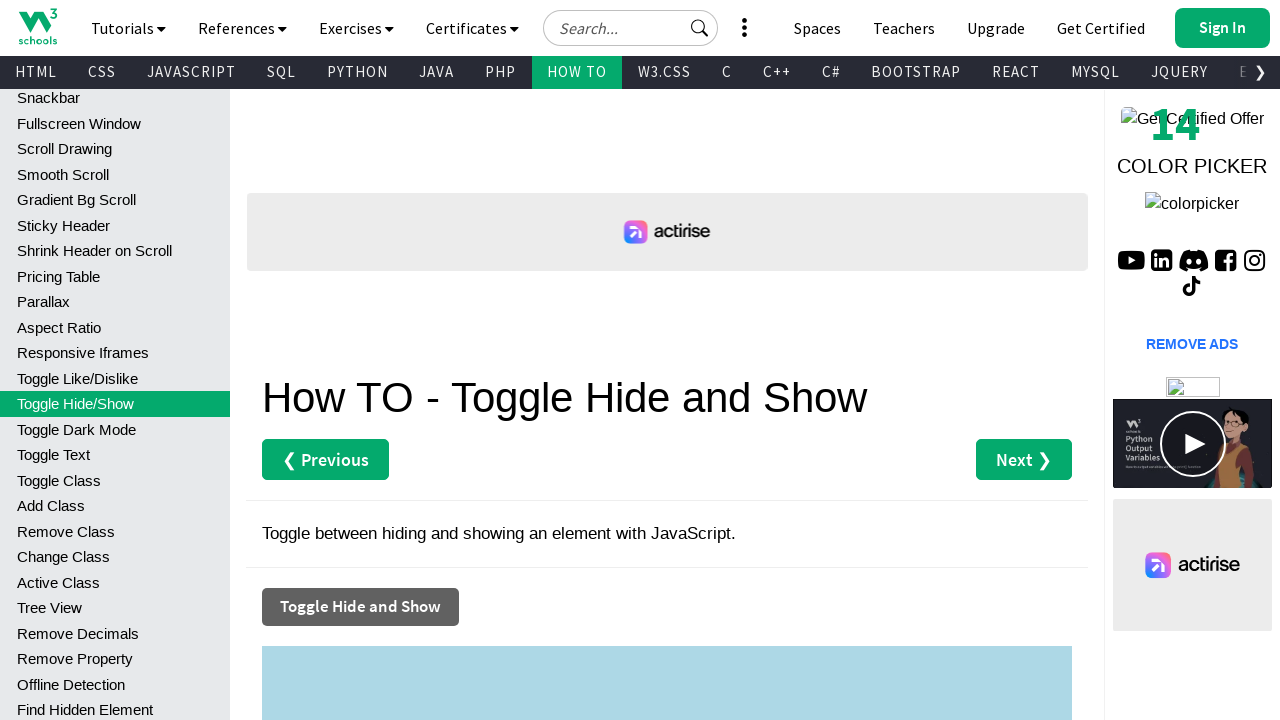

Clicked the toggle button to hide/show the div at (360, 607) on xpath=//button[normalize-space()='Toggle Hide and Show']
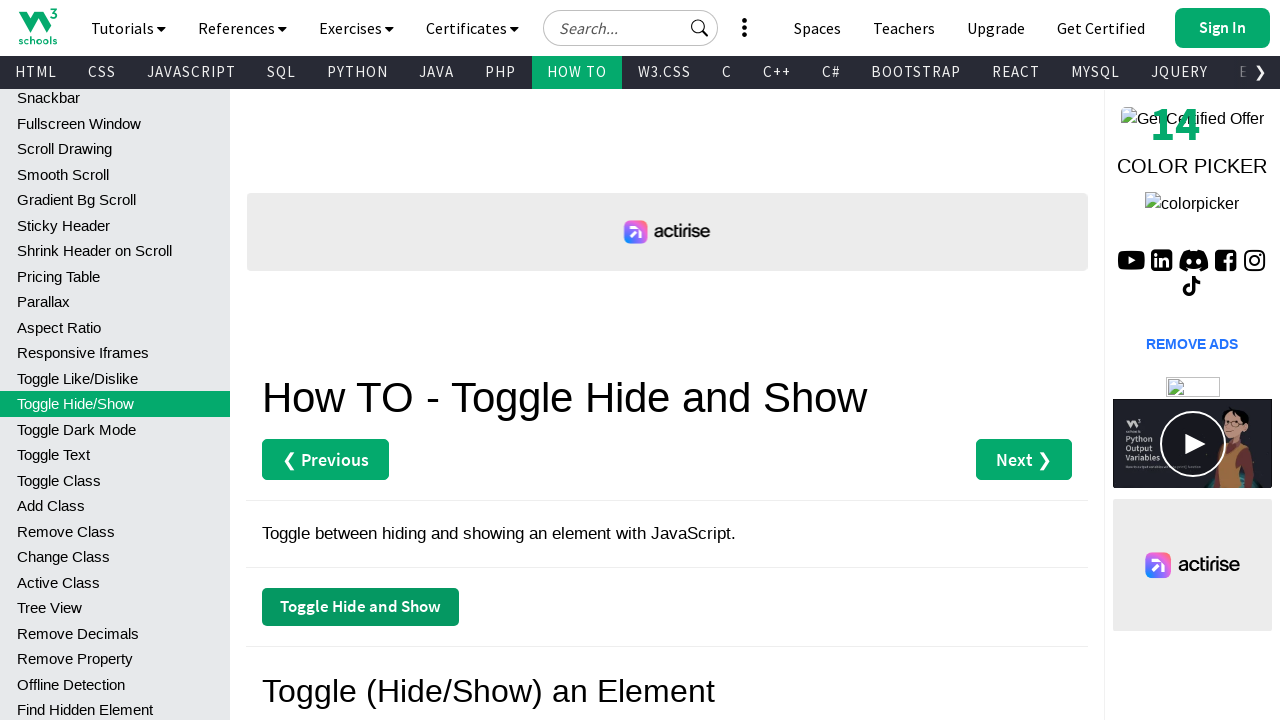

Waited 500ms for toggle animation to complete
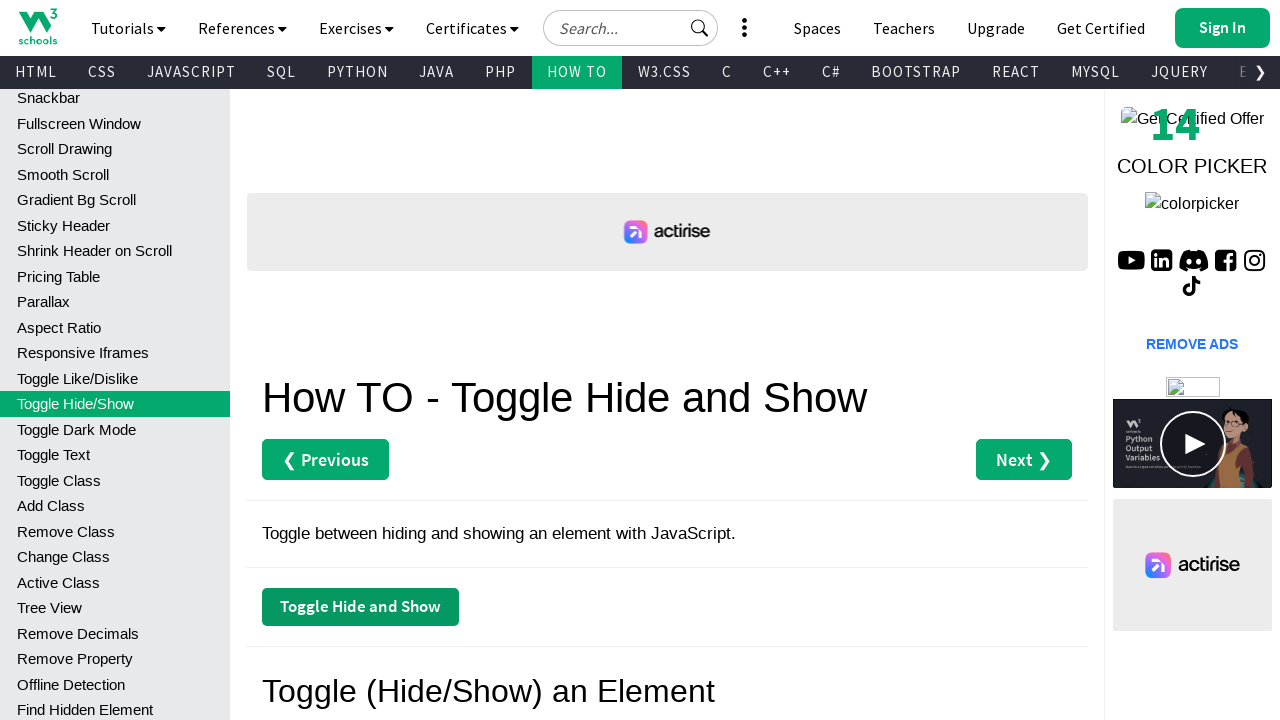

Checked visibility state of div element after toggle
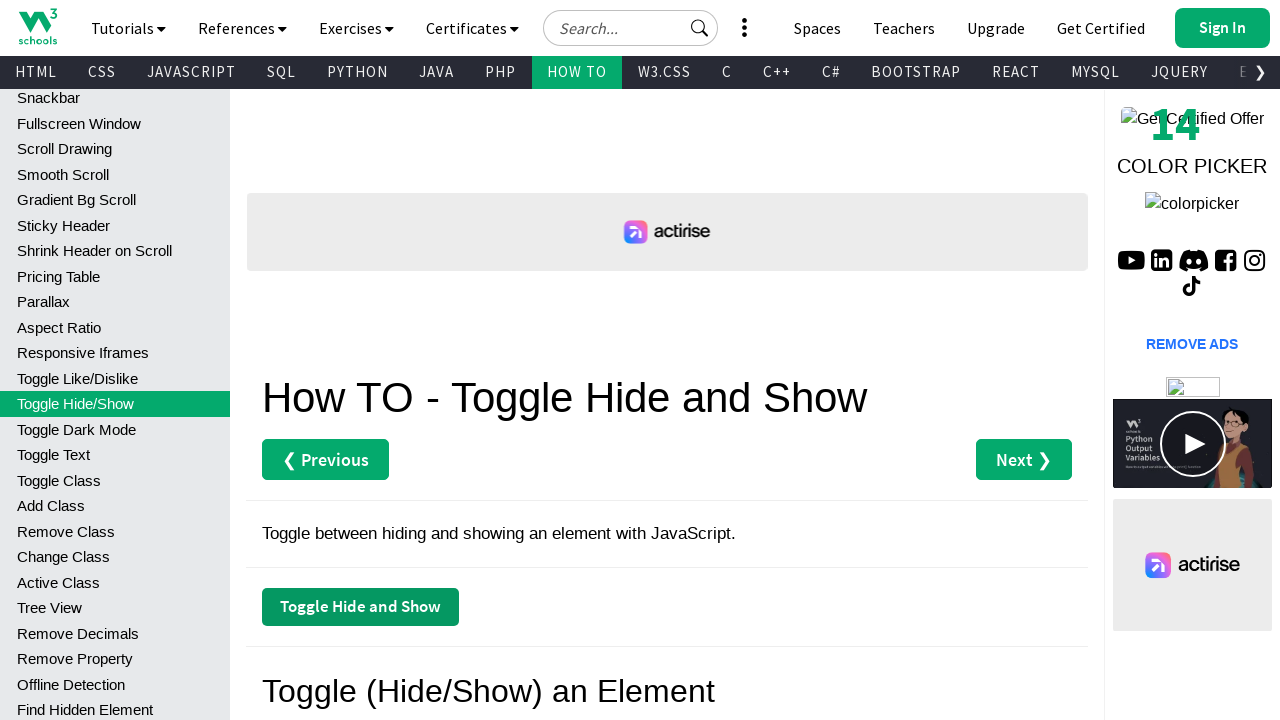

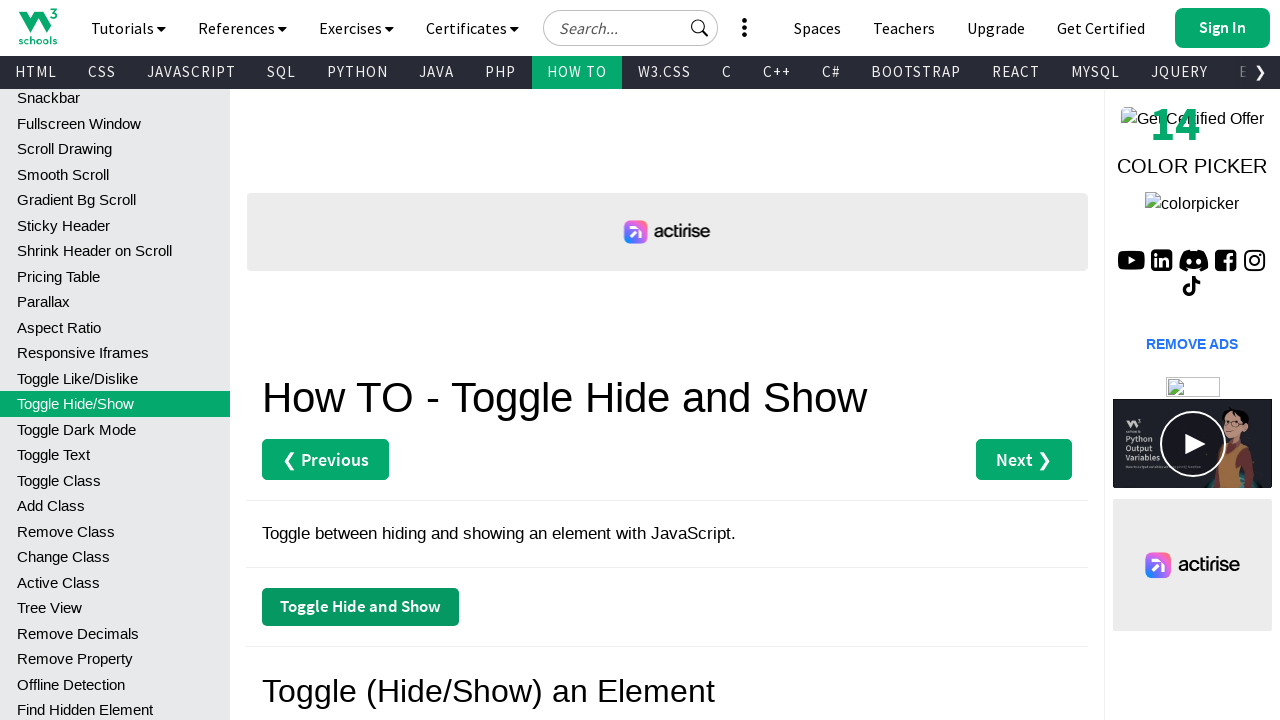